Navigates to Standard Electric website to test geolocation settings and page loading

Starting URL: https://www.standardelectric.com/

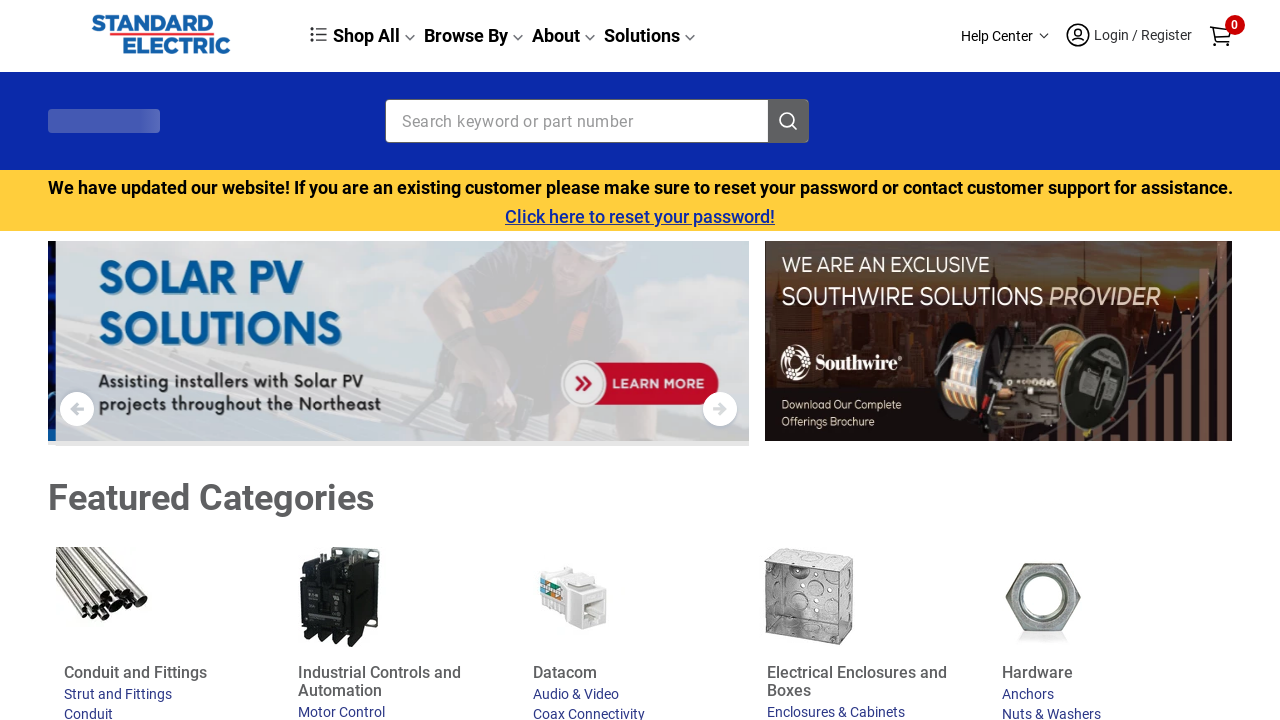

Standard Electric website loaded with networkidle state
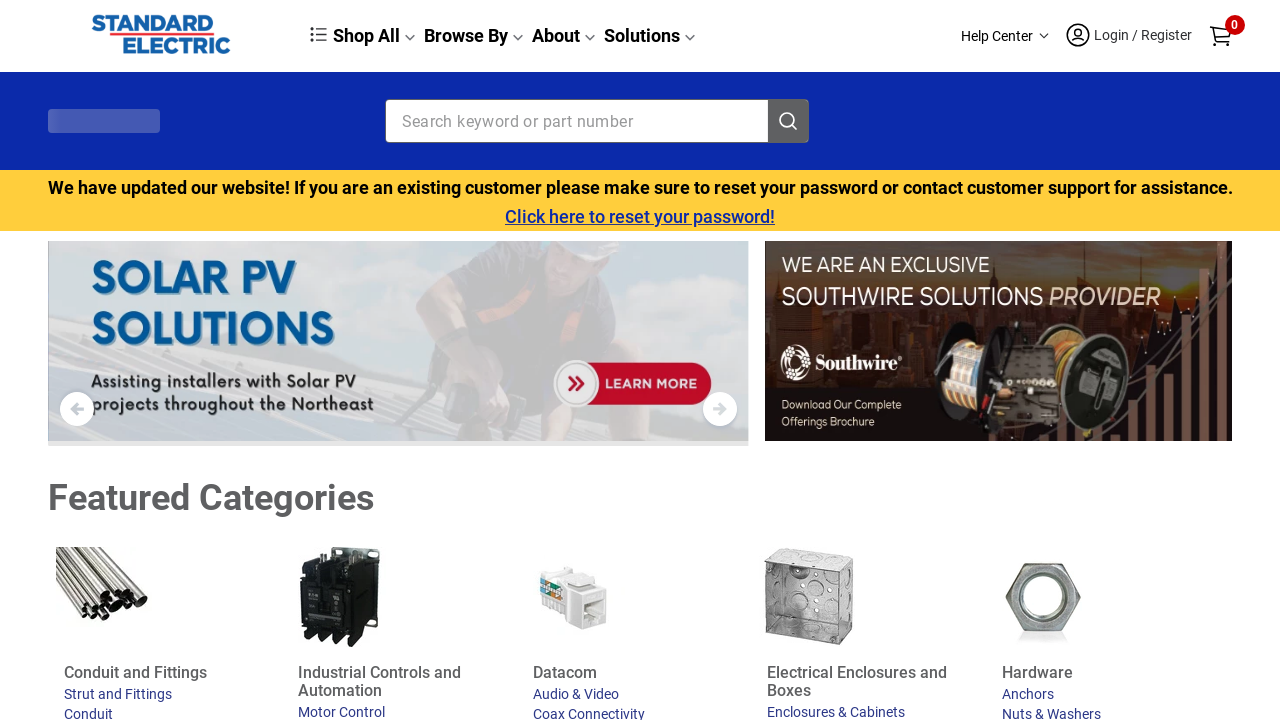

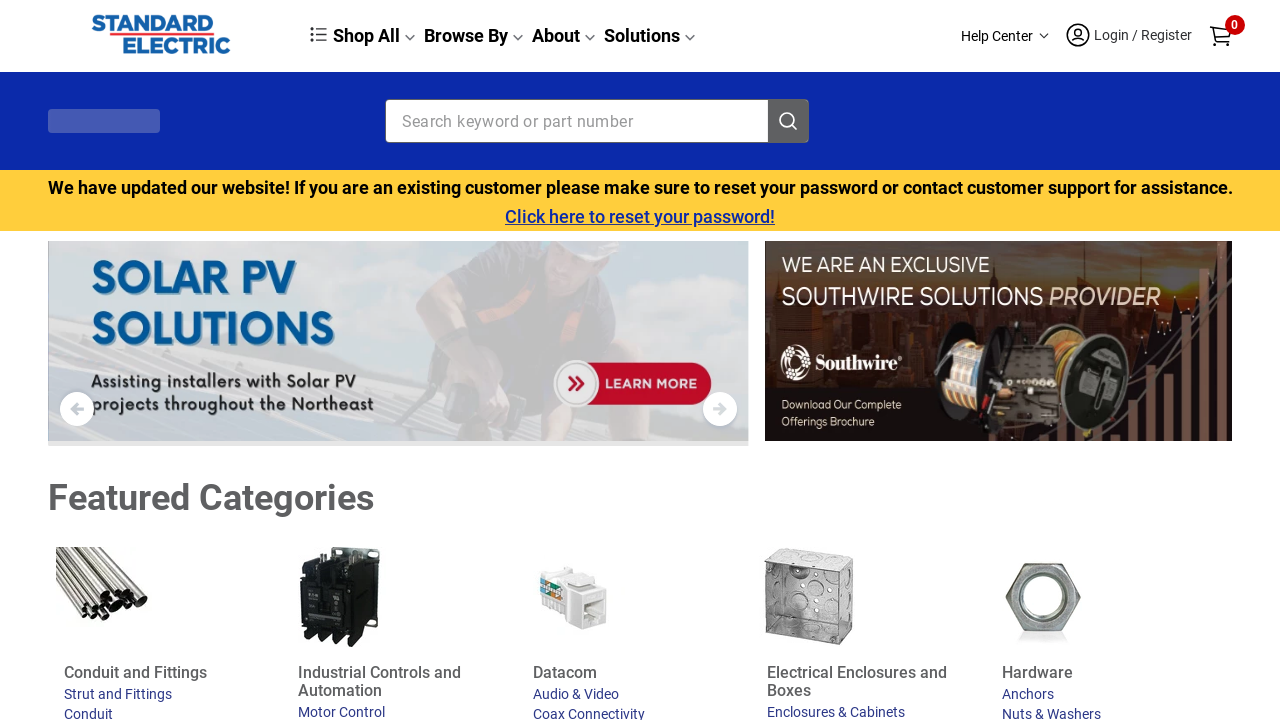